Tests searchable dropdown by typing and selecting different country options

Starting URL: https://react.semantic-ui.com/maximize/dropdown-example-search-selection/

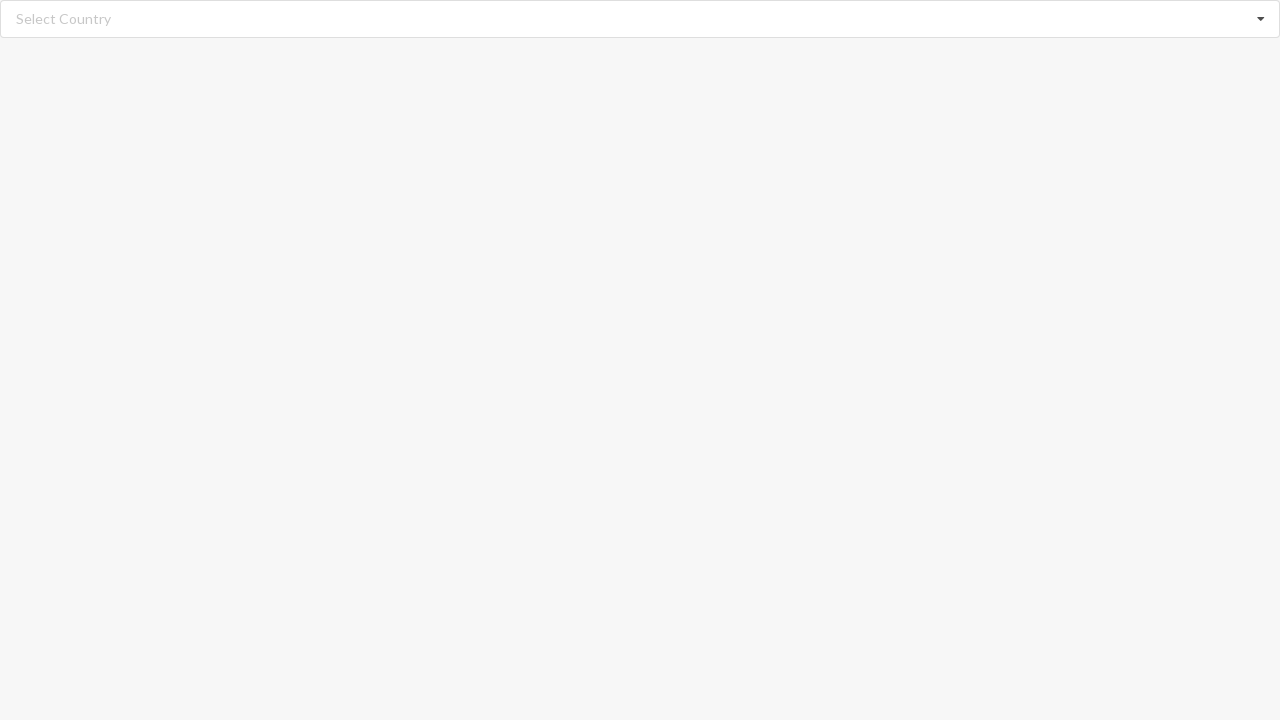

Filled search field with 'Anguilla' on input.search
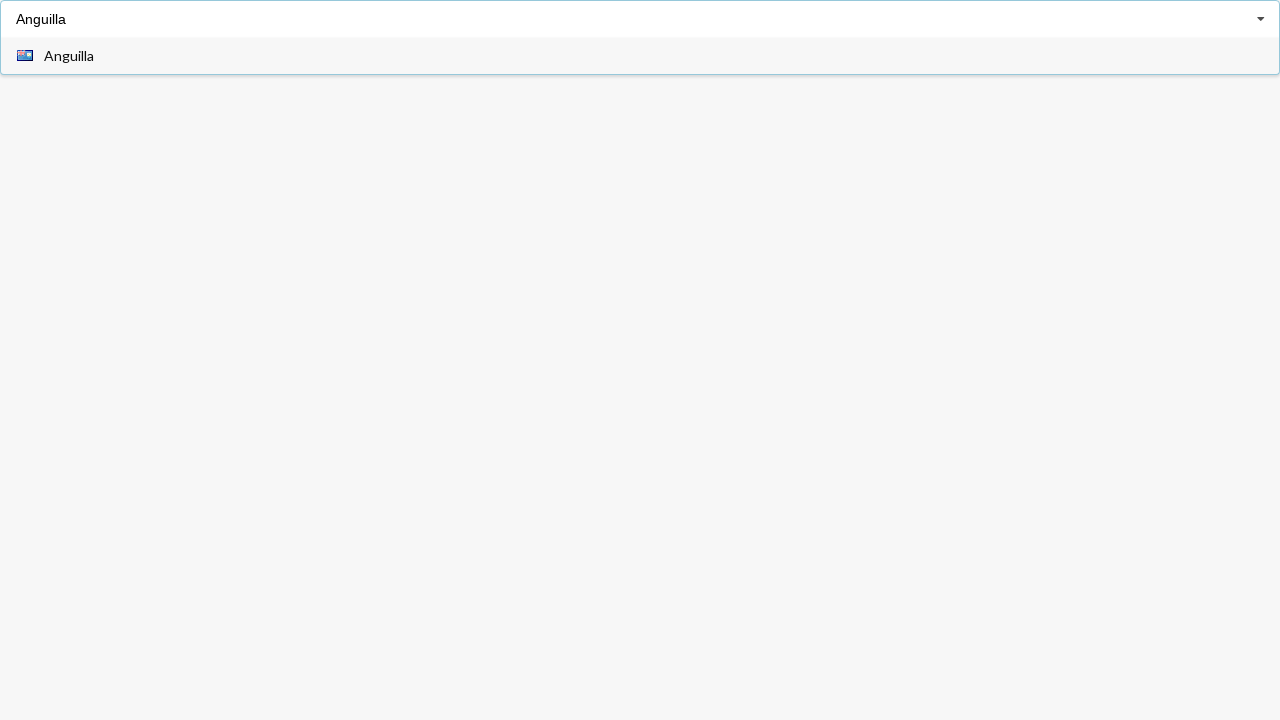

Dropdown menu appeared with search results
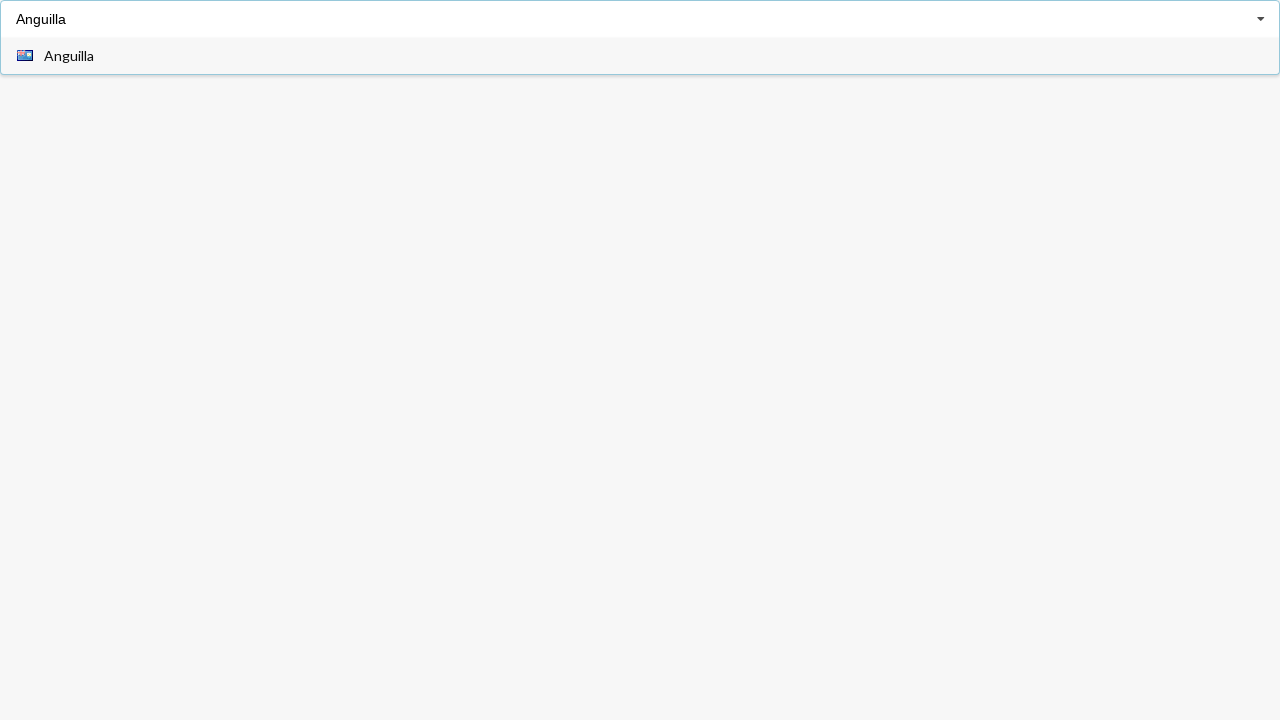

Scrolled to Anguilla option into view
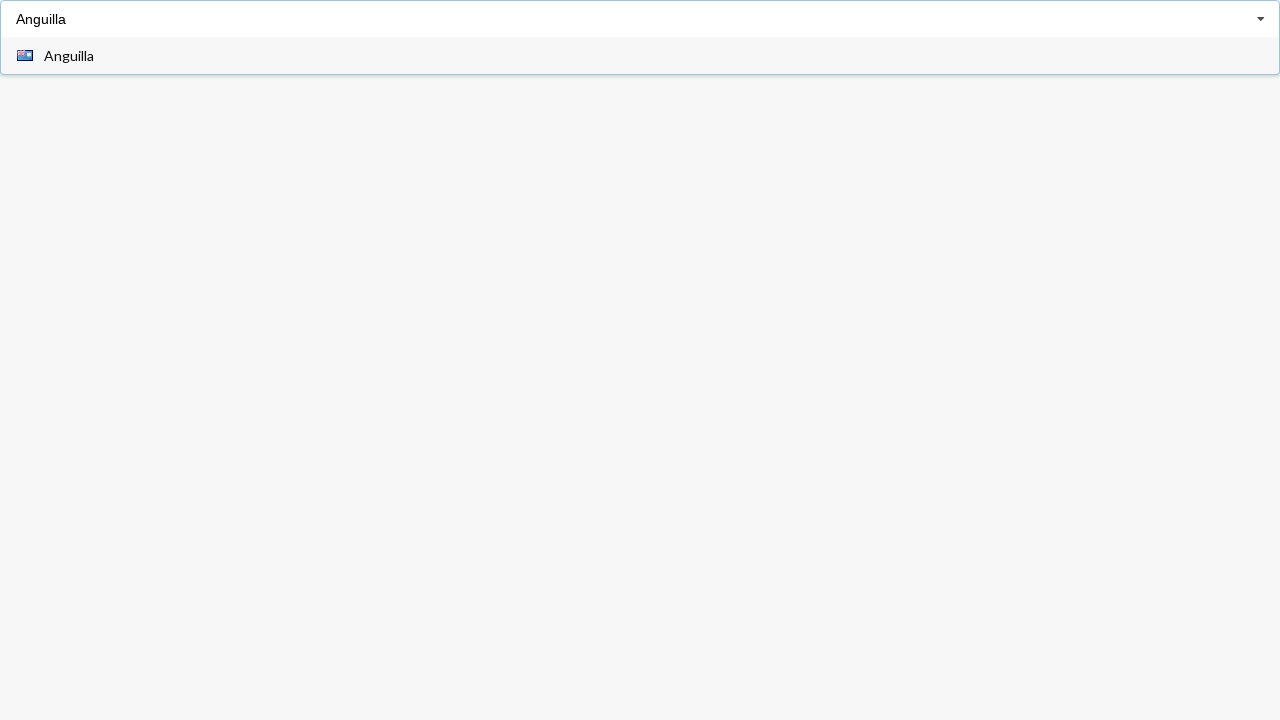

Clicked on Anguilla option
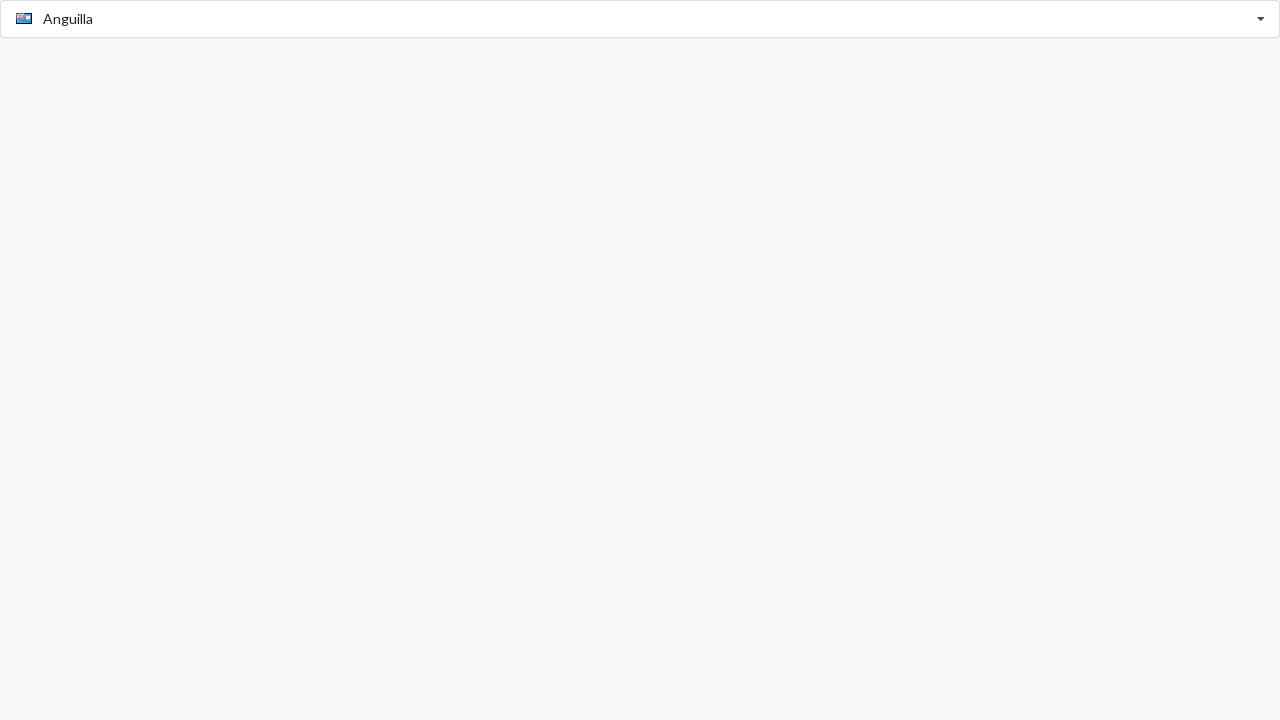

Verified that Anguilla was selected
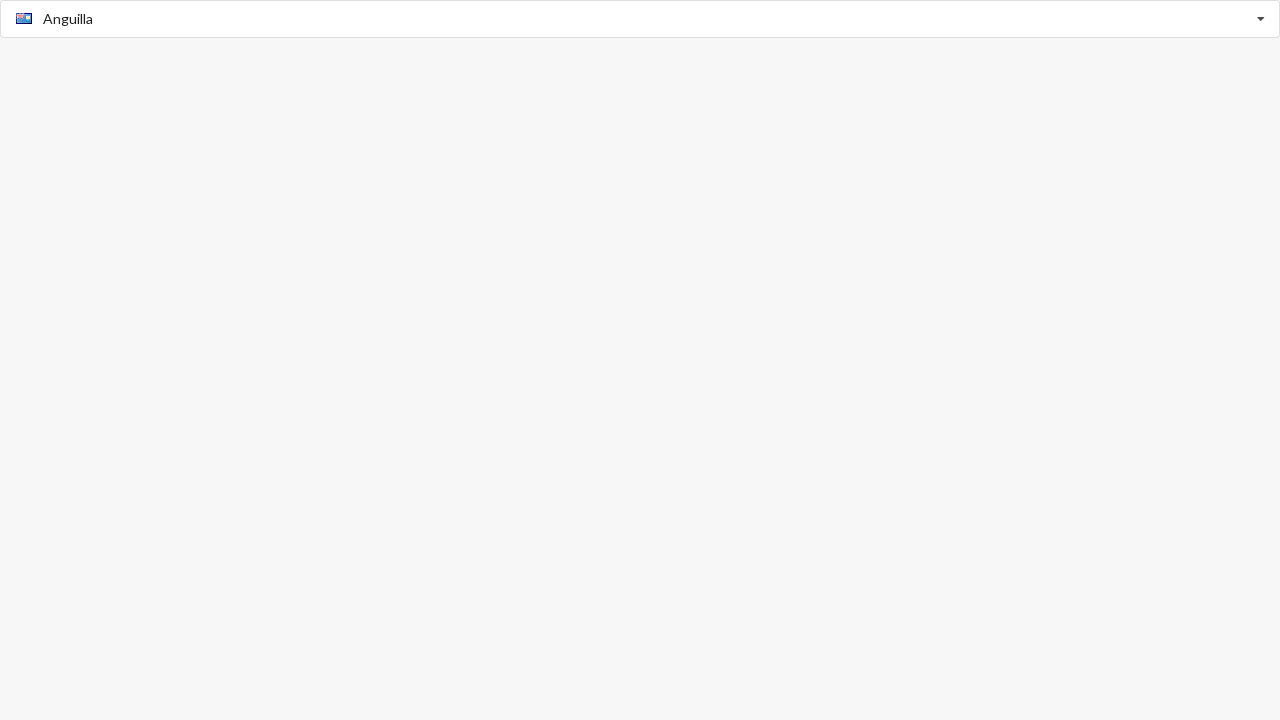

Filled search field with 'Belgium' on input.search
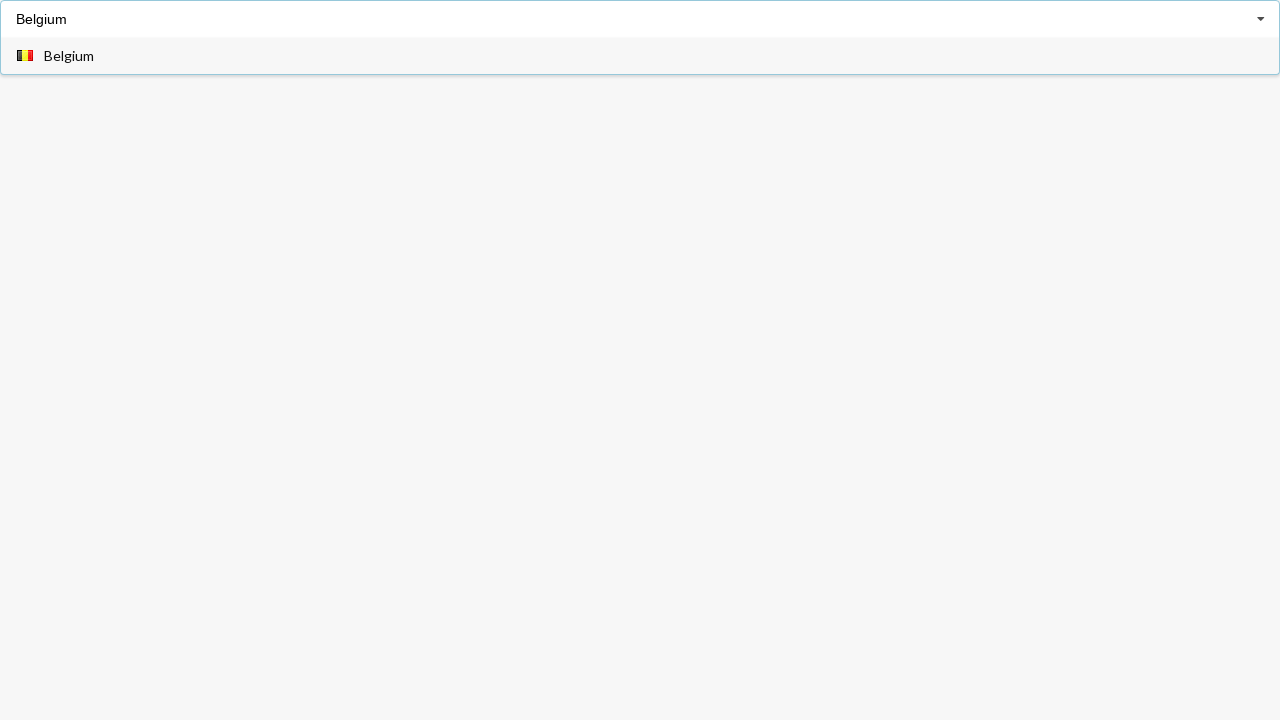

Dropdown menu appeared with Belgium search results
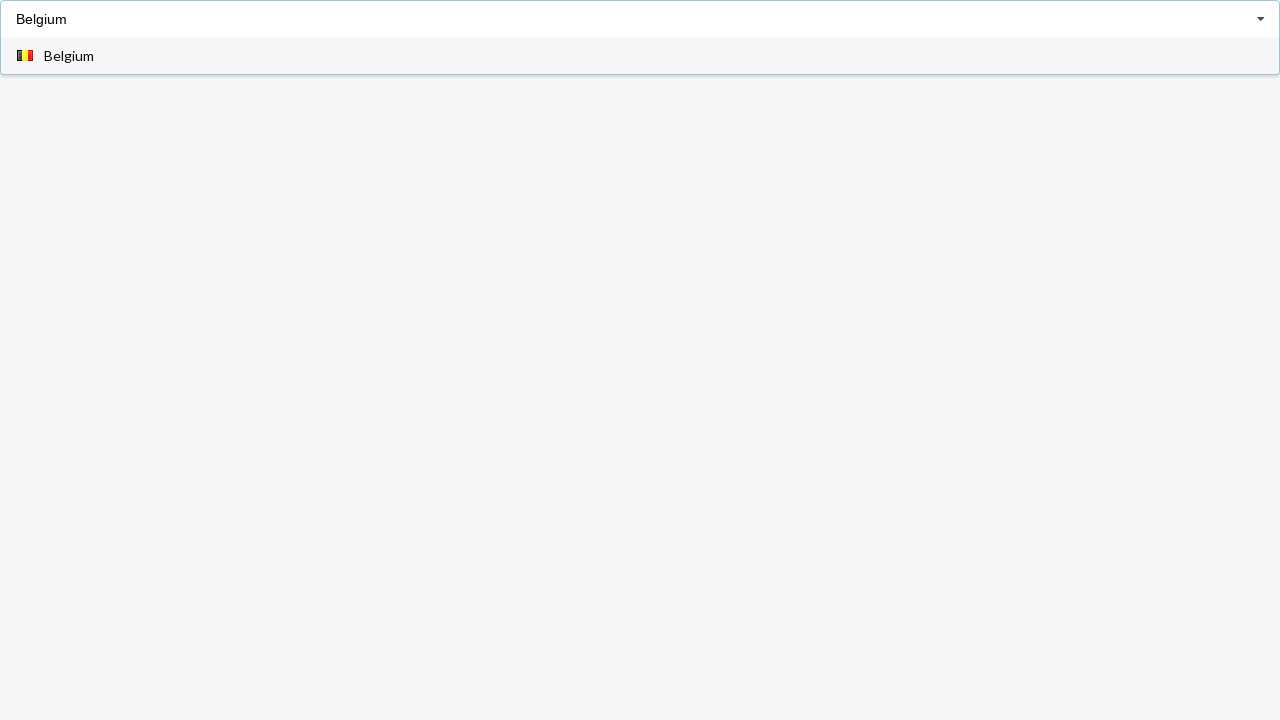

Scrolled to Belgium option into view
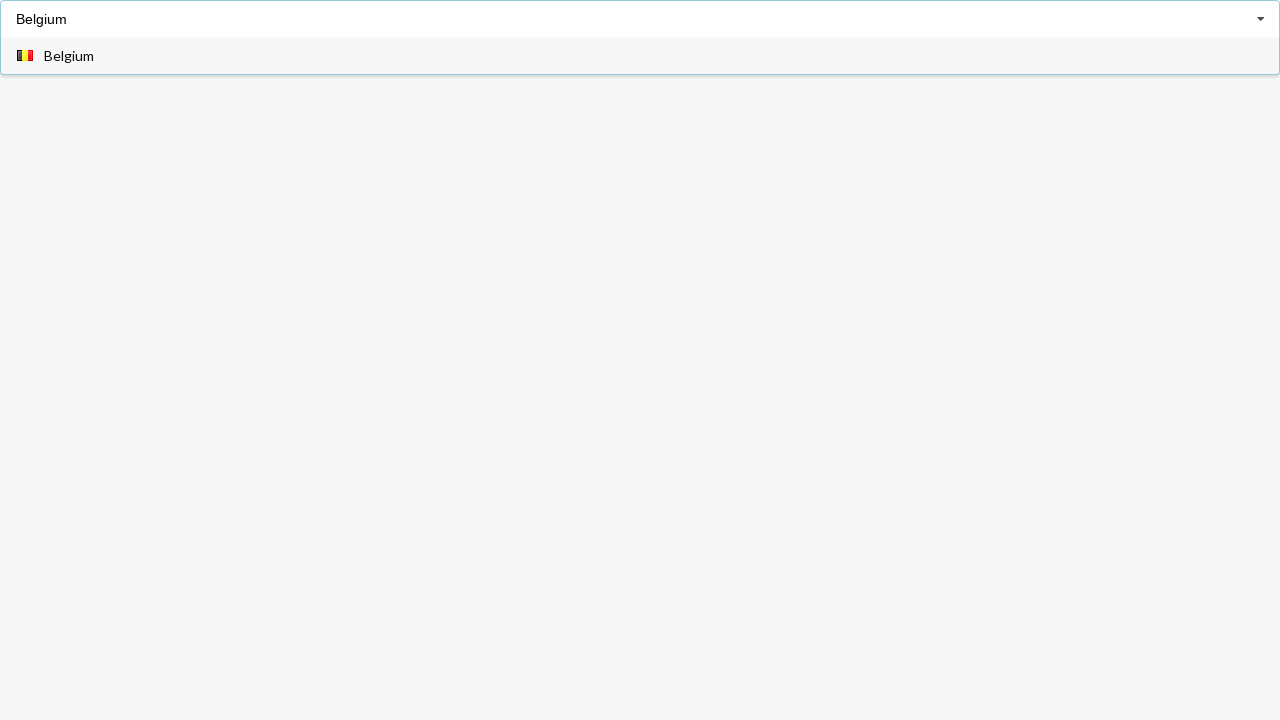

Clicked on Belgium option
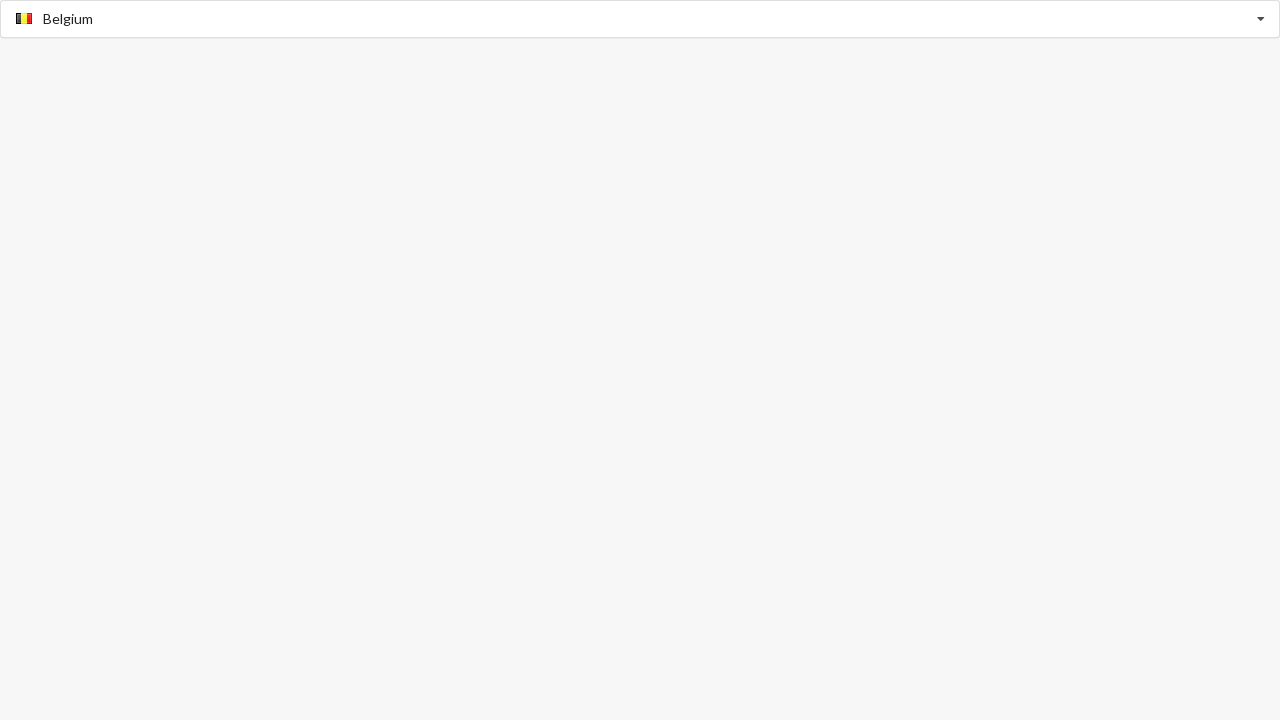

Verified that Belgium was selected
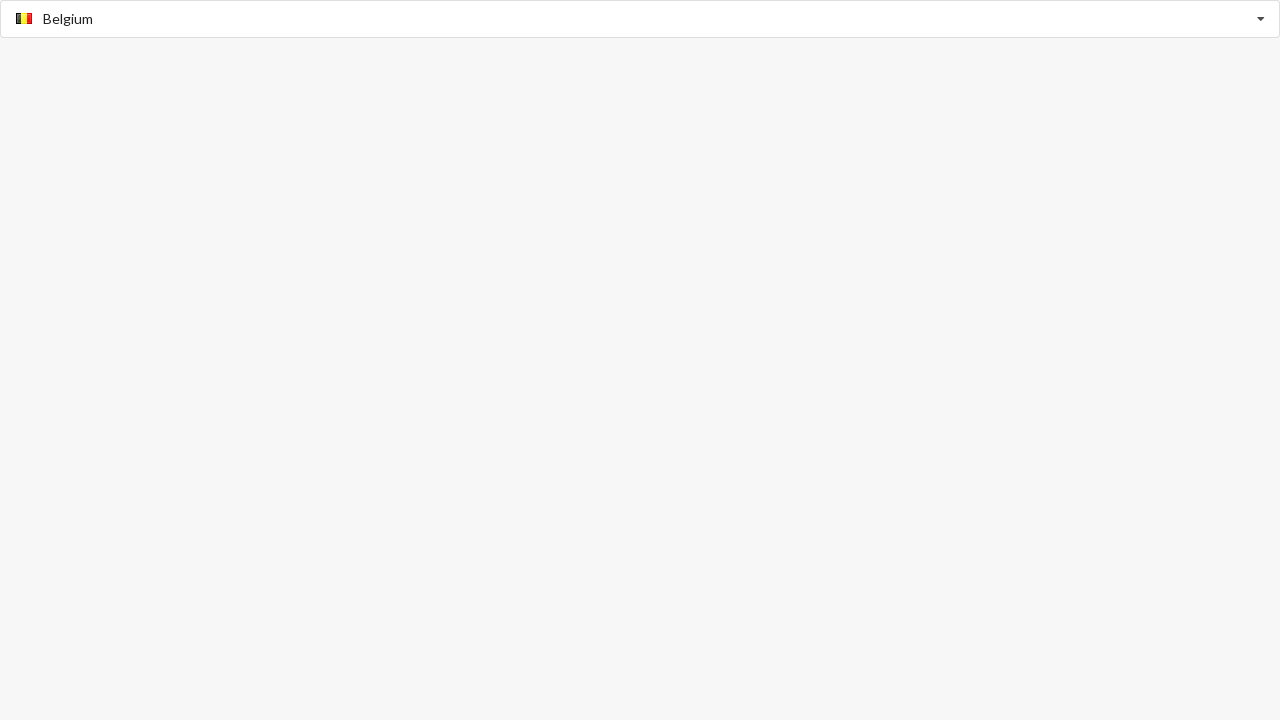

Filled search field with 'Azerbaijan' on input.search
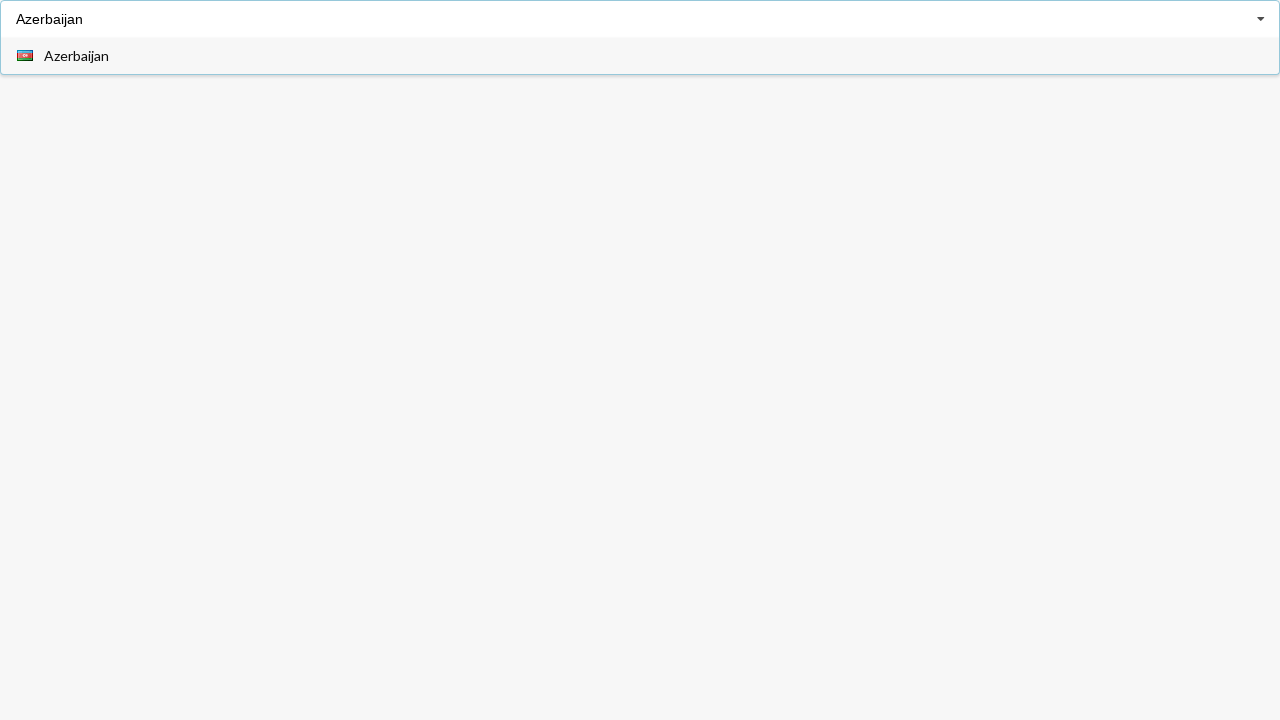

Dropdown menu appeared with Azerbaijan search results
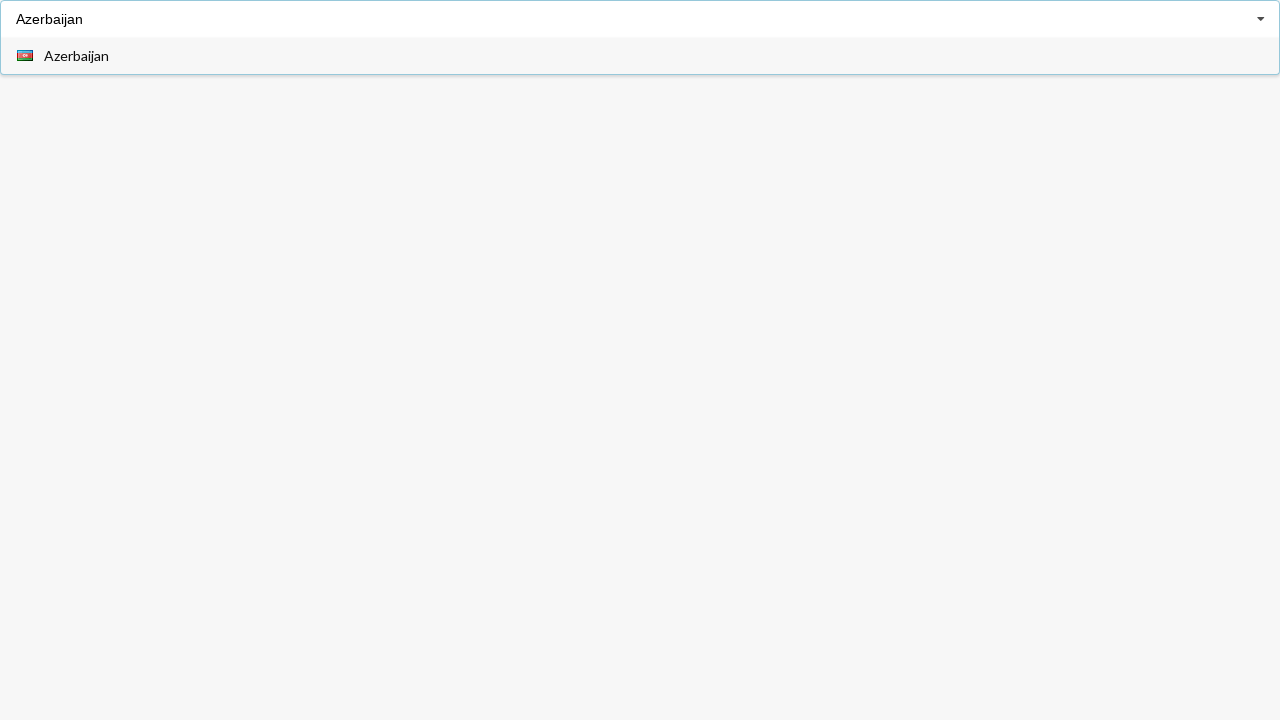

Scrolled to Azerbaijan option into view
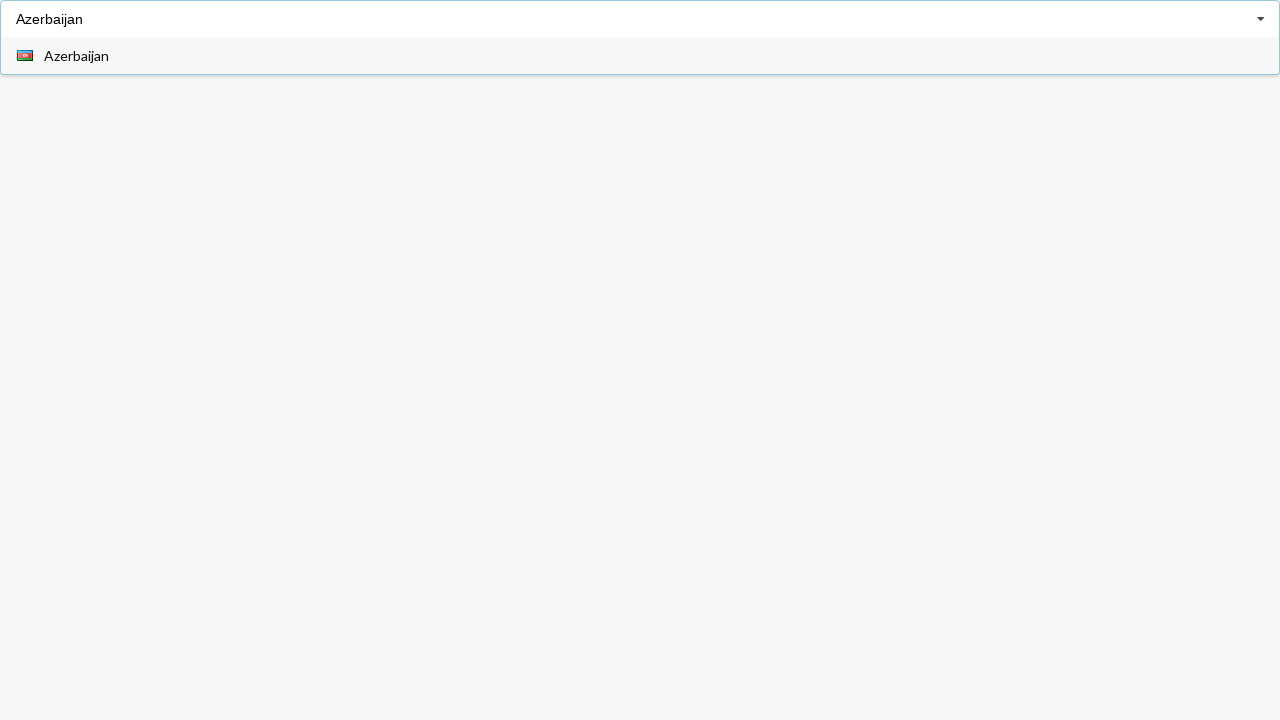

Clicked on Azerbaijan option
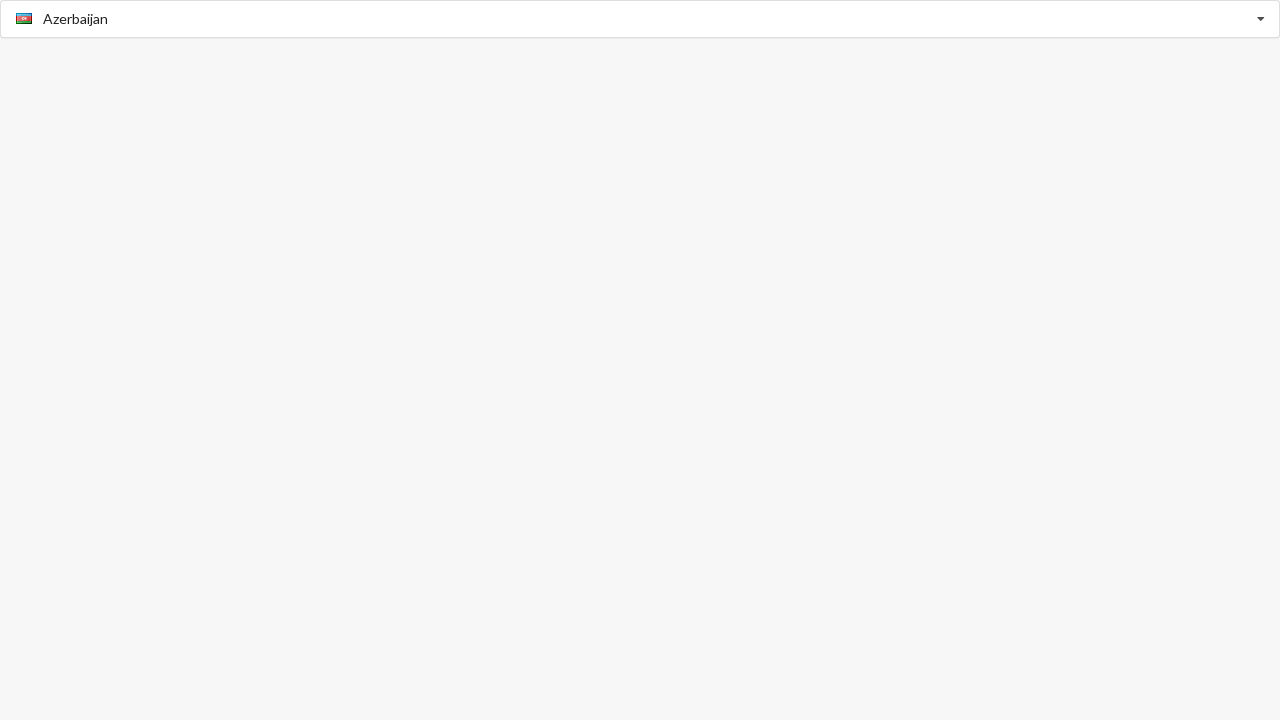

Verified that Azerbaijan was selected
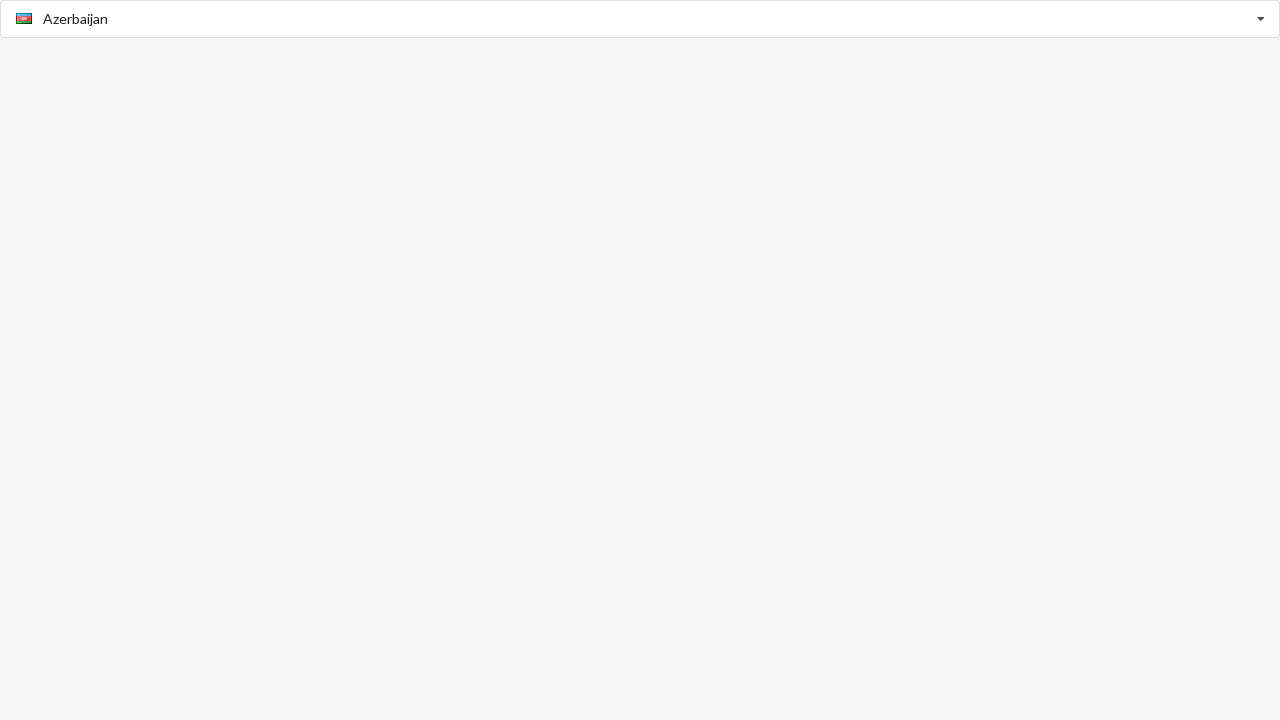

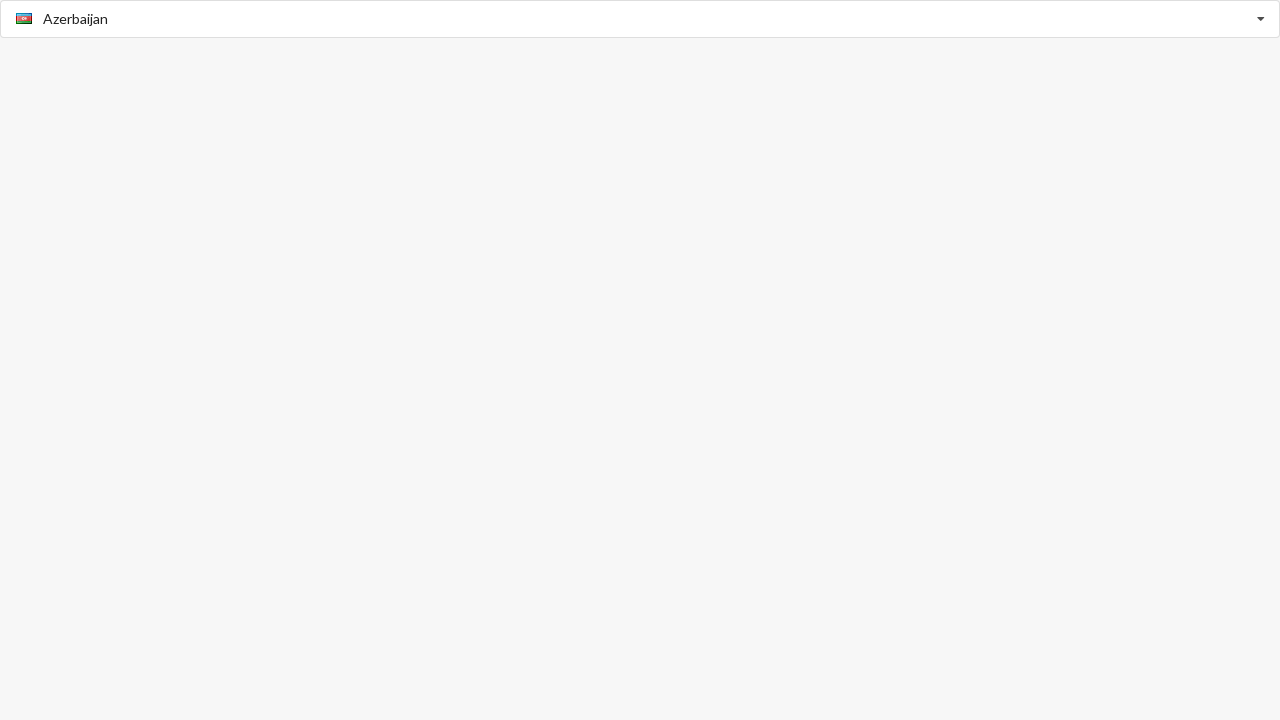